Opens the website homepage and verifies the page title

Starting URL: https://awesomeqa.com/ui/

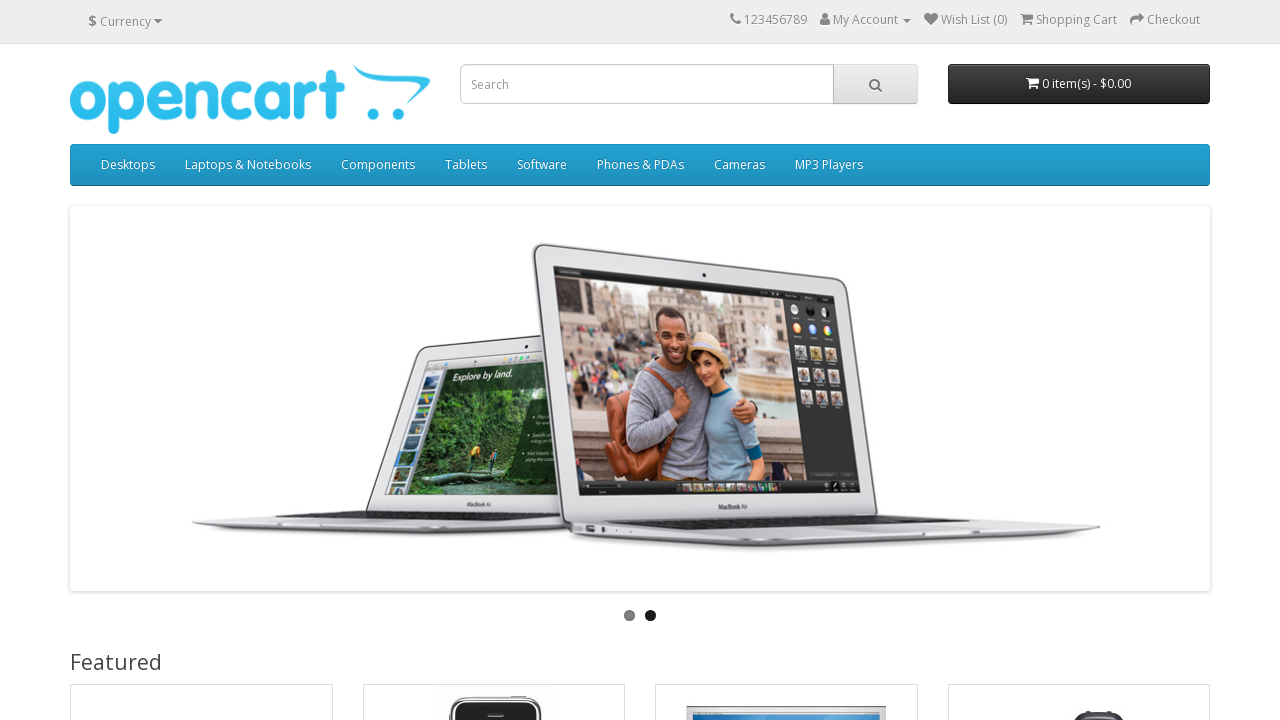

Navigated to homepage at https://awesomeqa.com/ui/
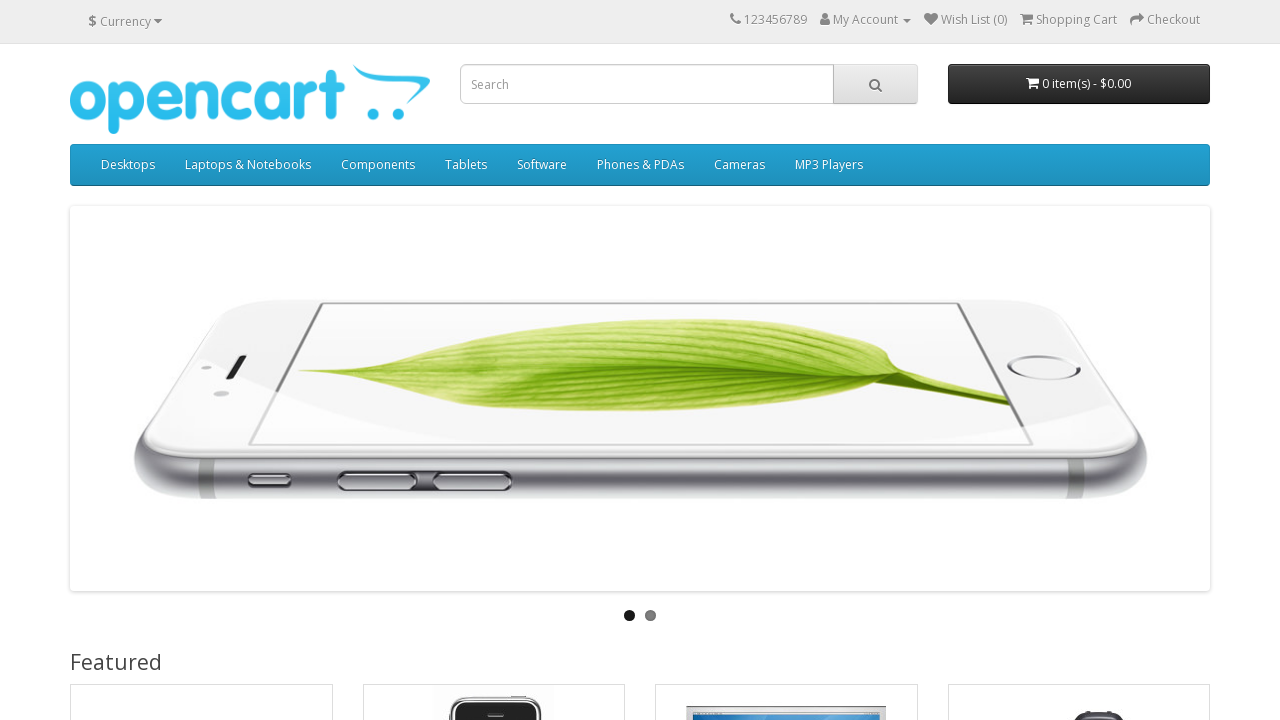

Verified page title is 'Your Store'
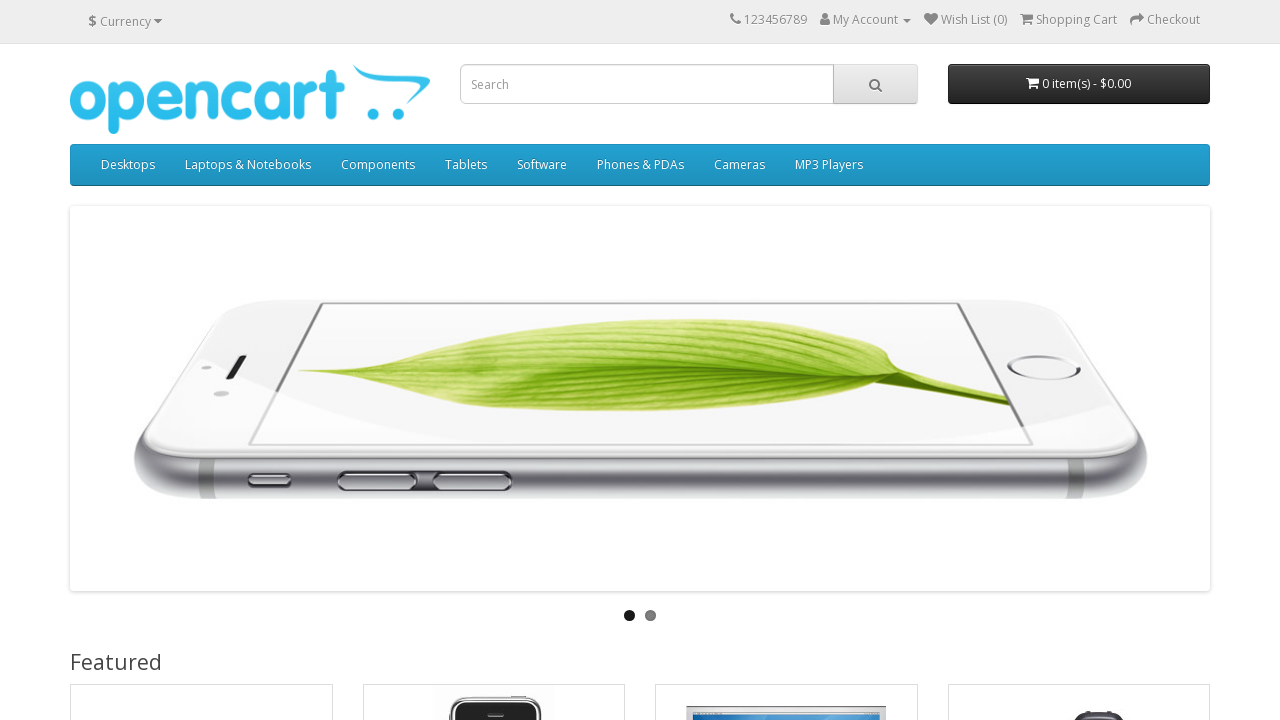

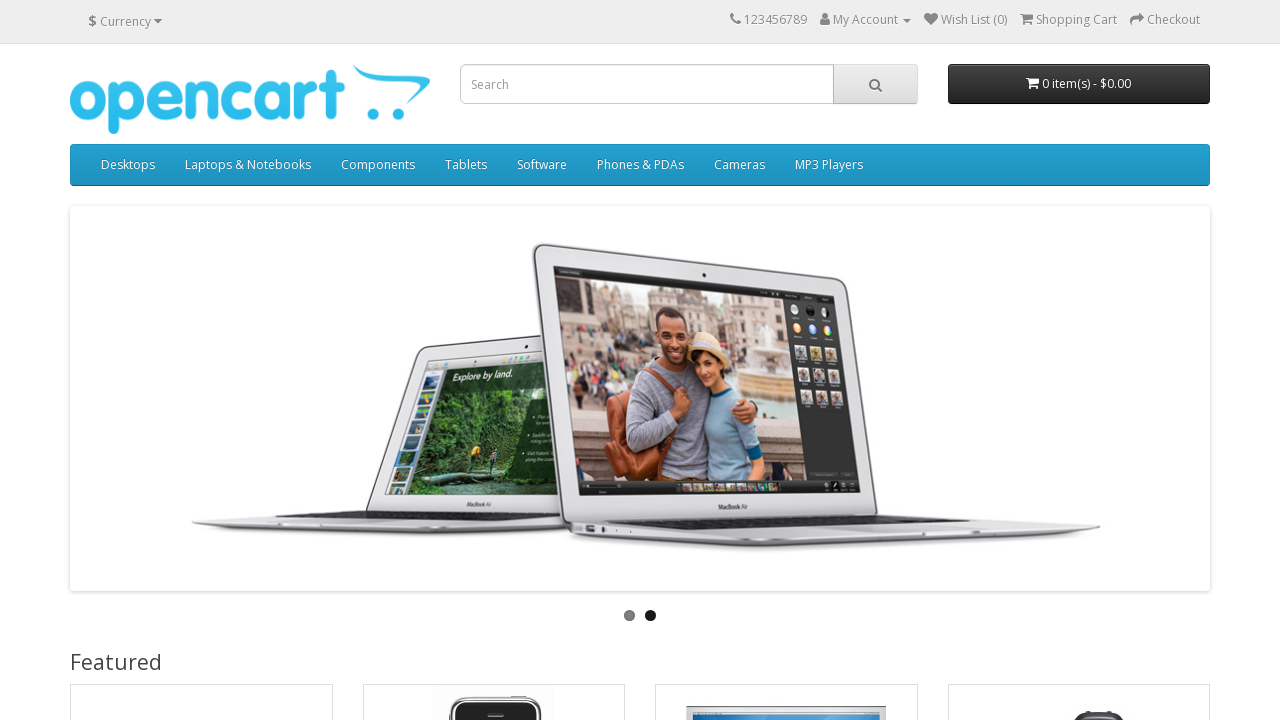